Tests a form submission by filling in name, email, and address fields, then submitting and verifying the output

Starting URL: https://demoqa.com/text-box

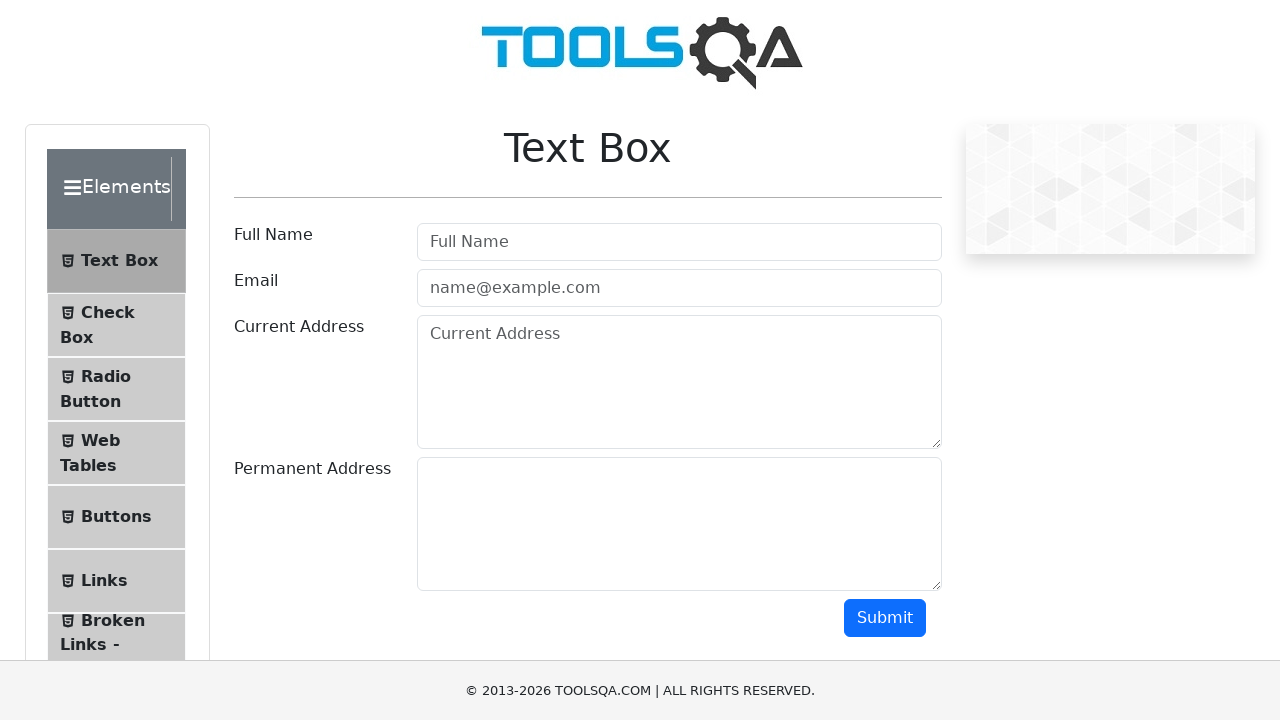

Filled user name field with 'Dusica Ricabal' on input#userName
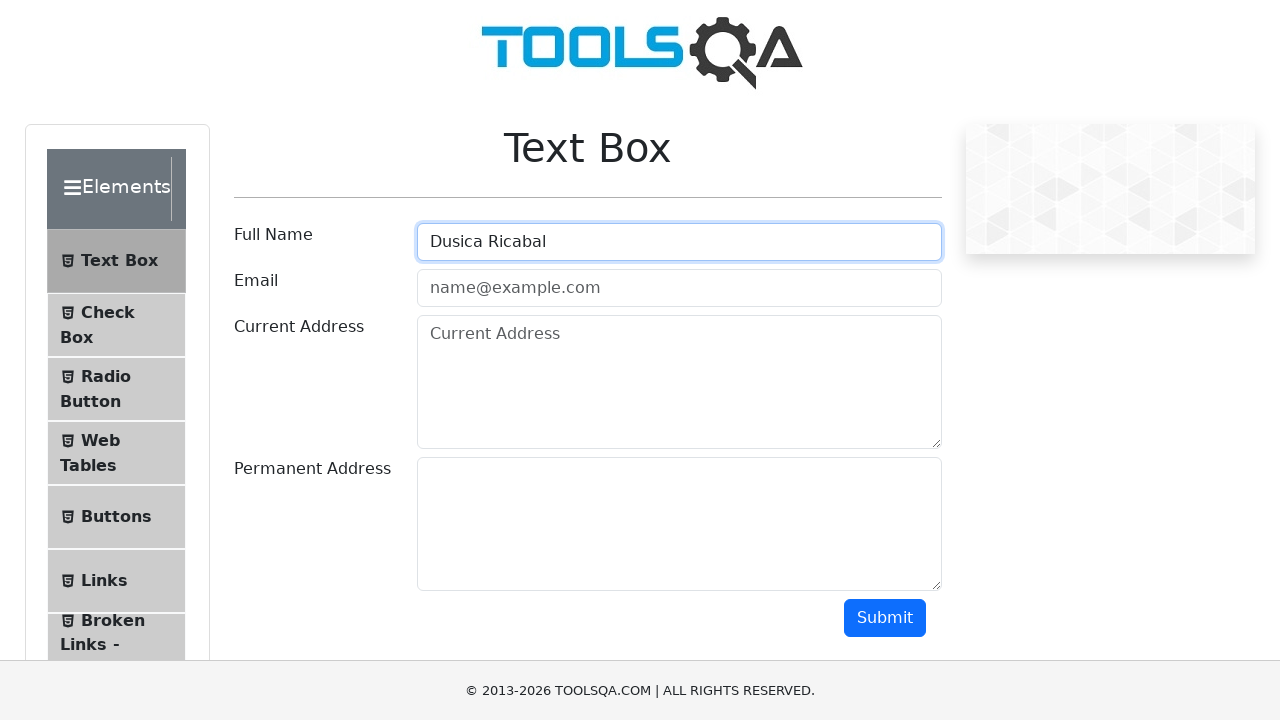

Filled email field with 'dusica.su@gmail.com' on input#userEmail
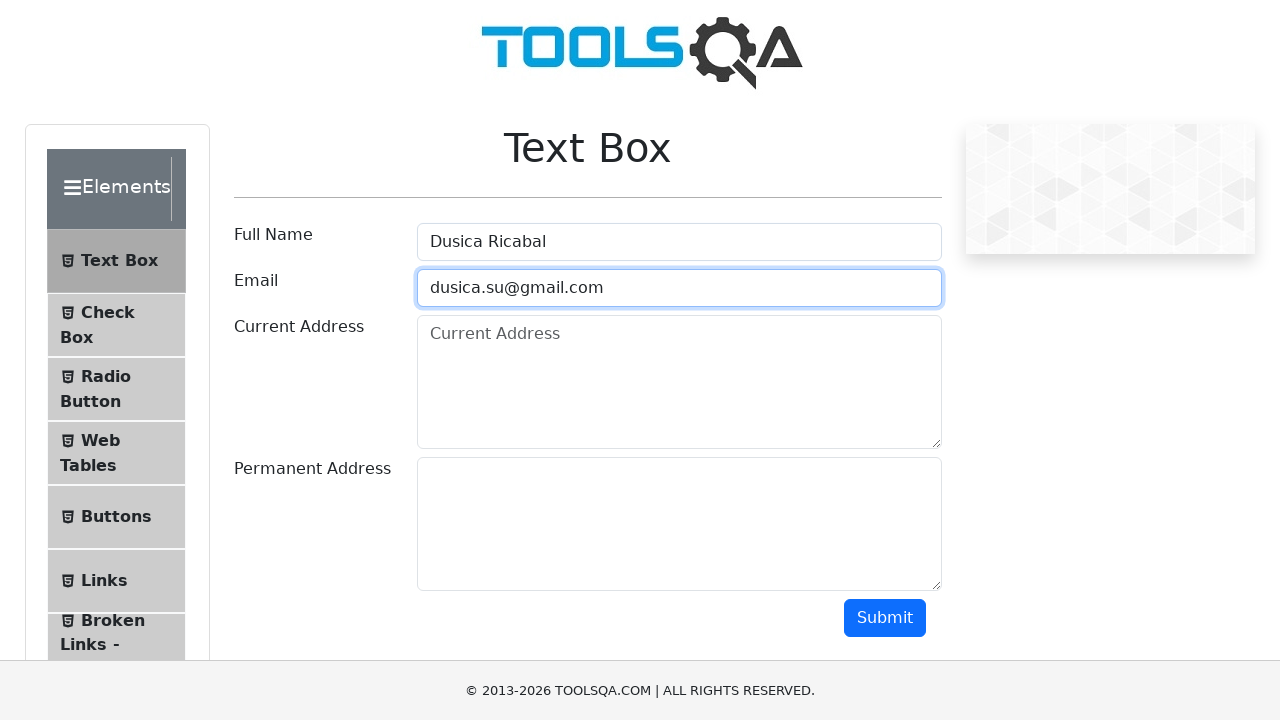

Filled current address field with '708 Scarbrough Circle, Hoffman Estates, IL 60169' on textarea#currentAddress
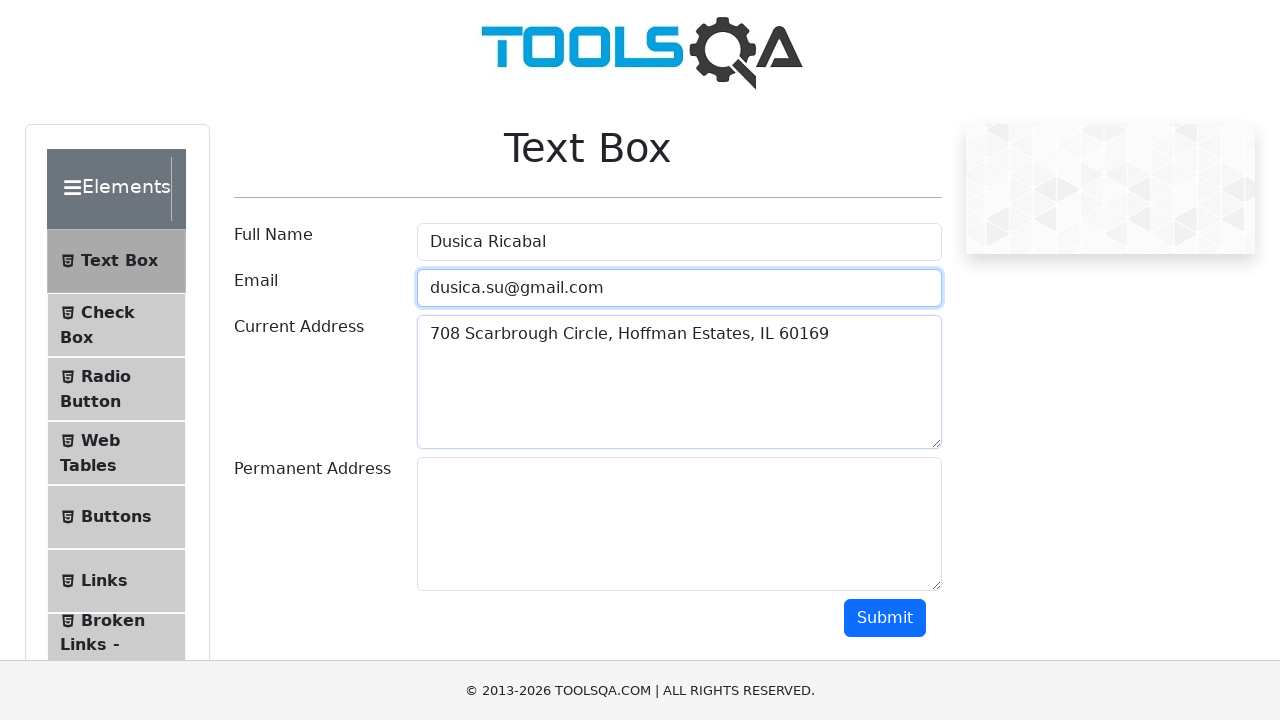

Filled permanent address field with '75 Kristin Circle apt 106, Schaumburg, IL 60195' on textarea#permanentAddress
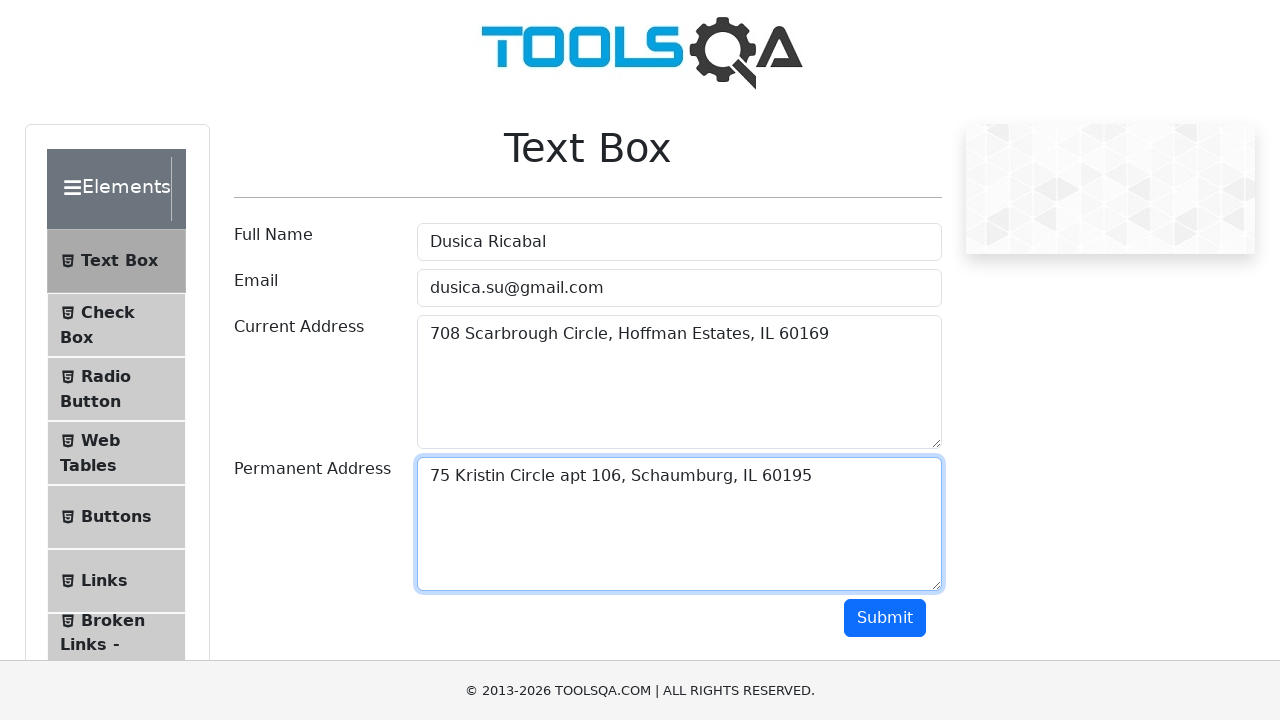

Clicked submit button to submit the form at (885, 618) on button#submit
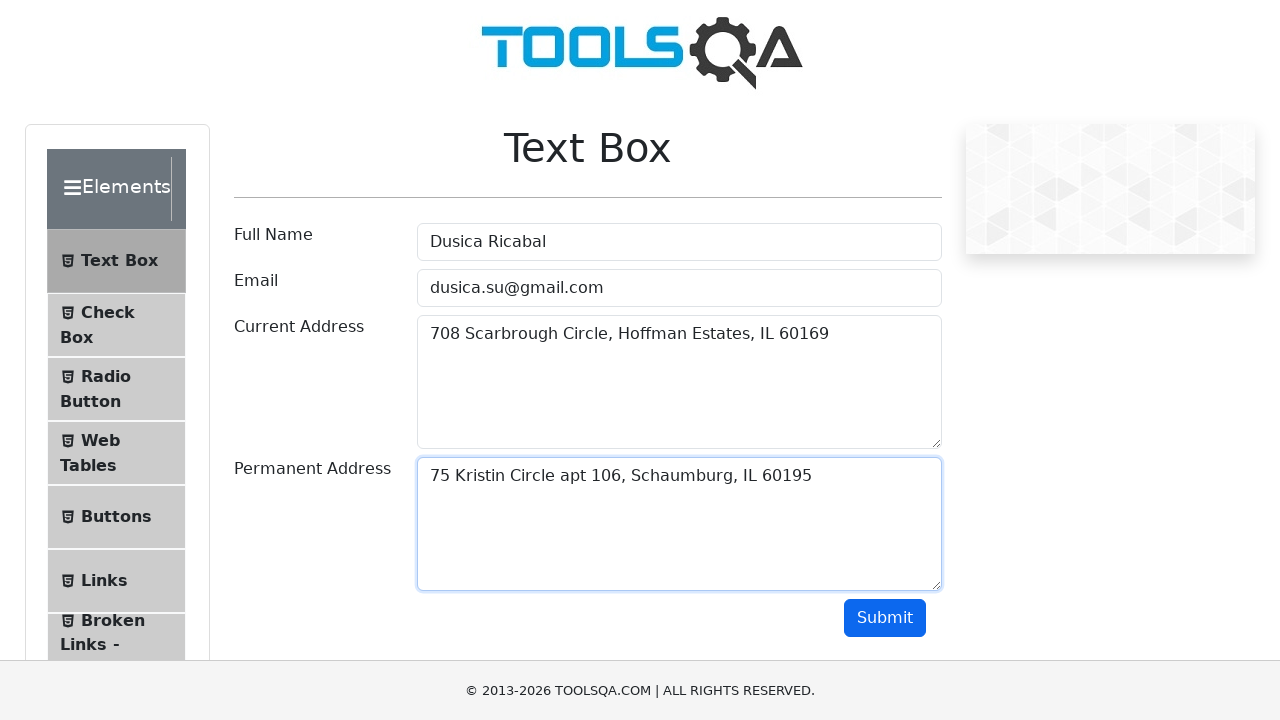

Output section appeared after form submission
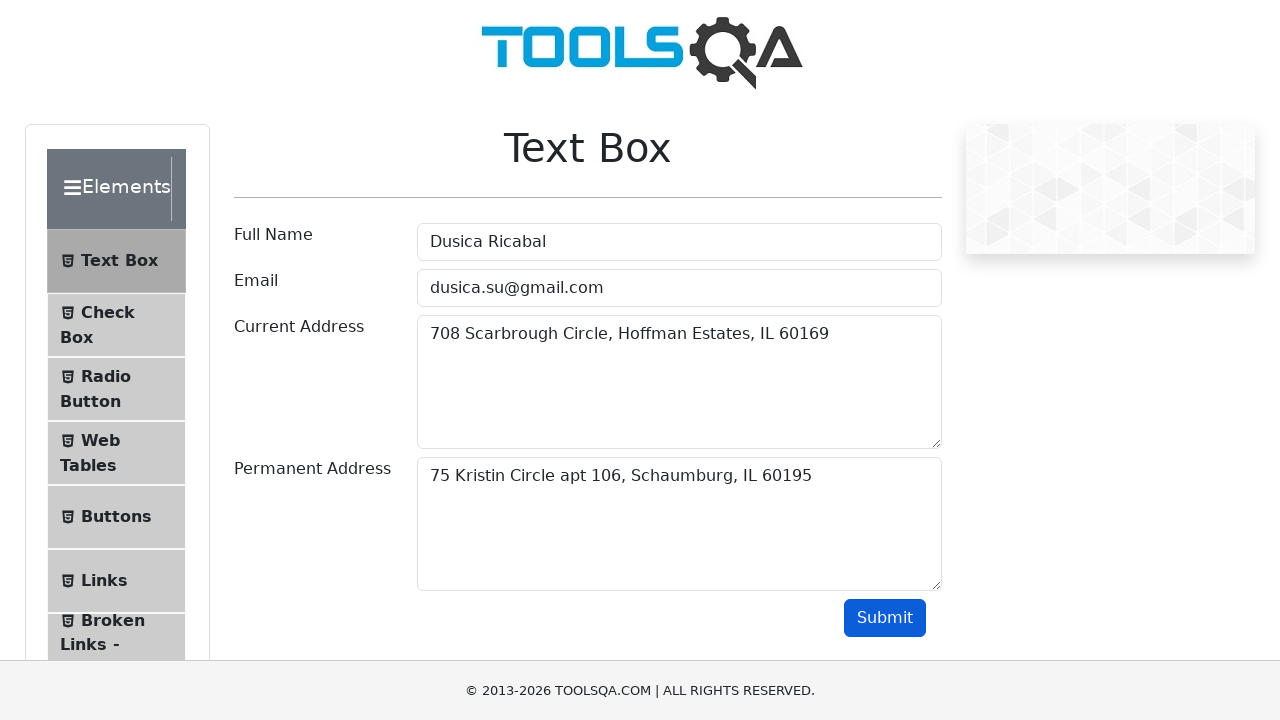

Retrieved output text from the form submission
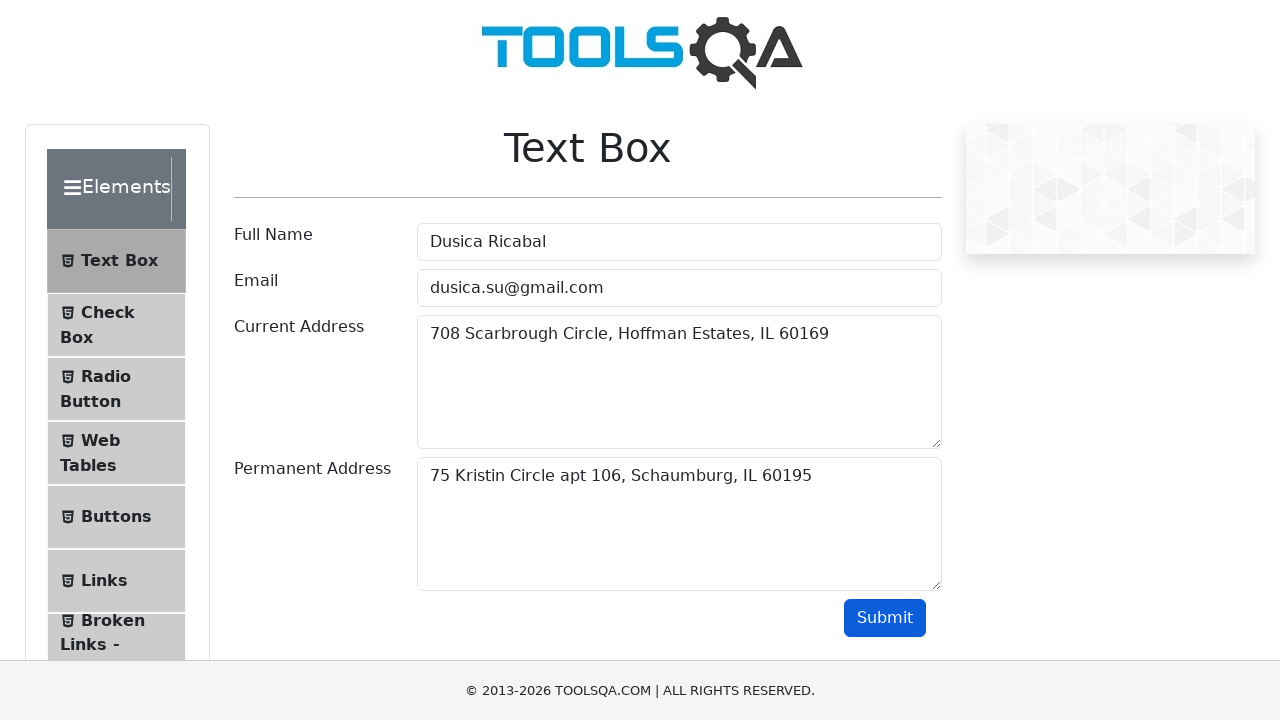

Verified output contains user name 'Dusica Ricabal'
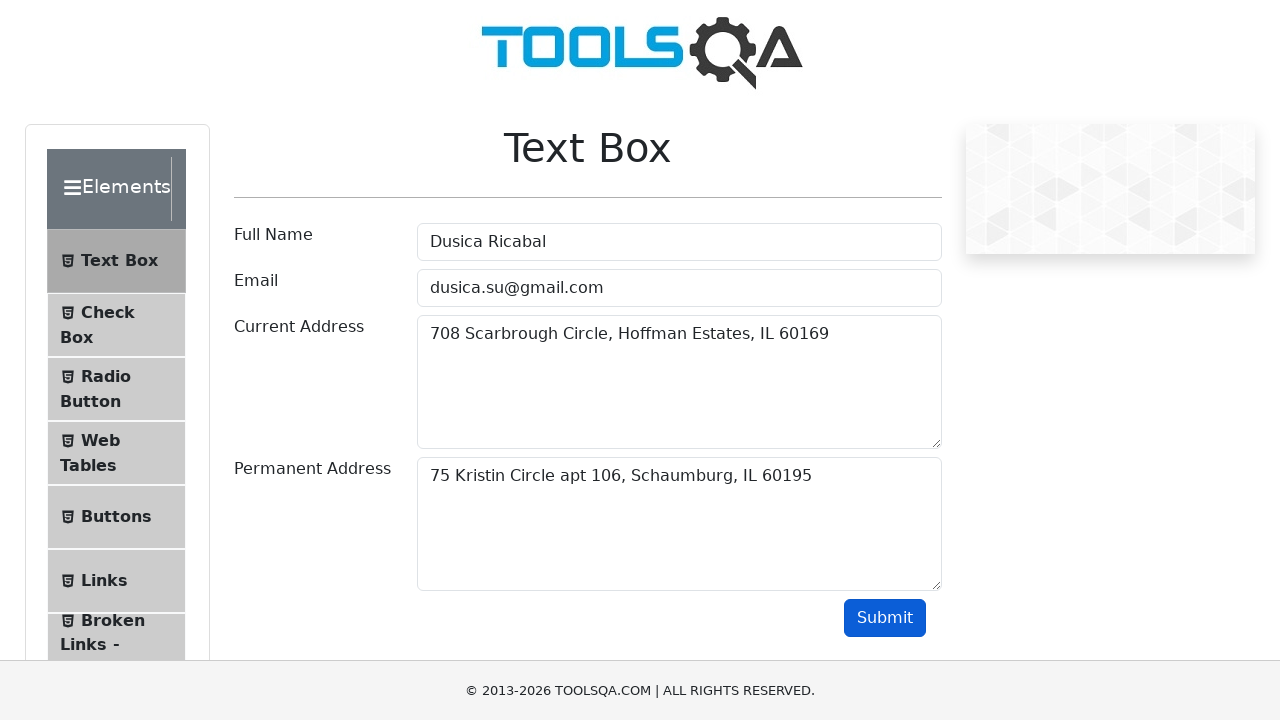

Verified output contains email 'dusica.su@gmail.com'
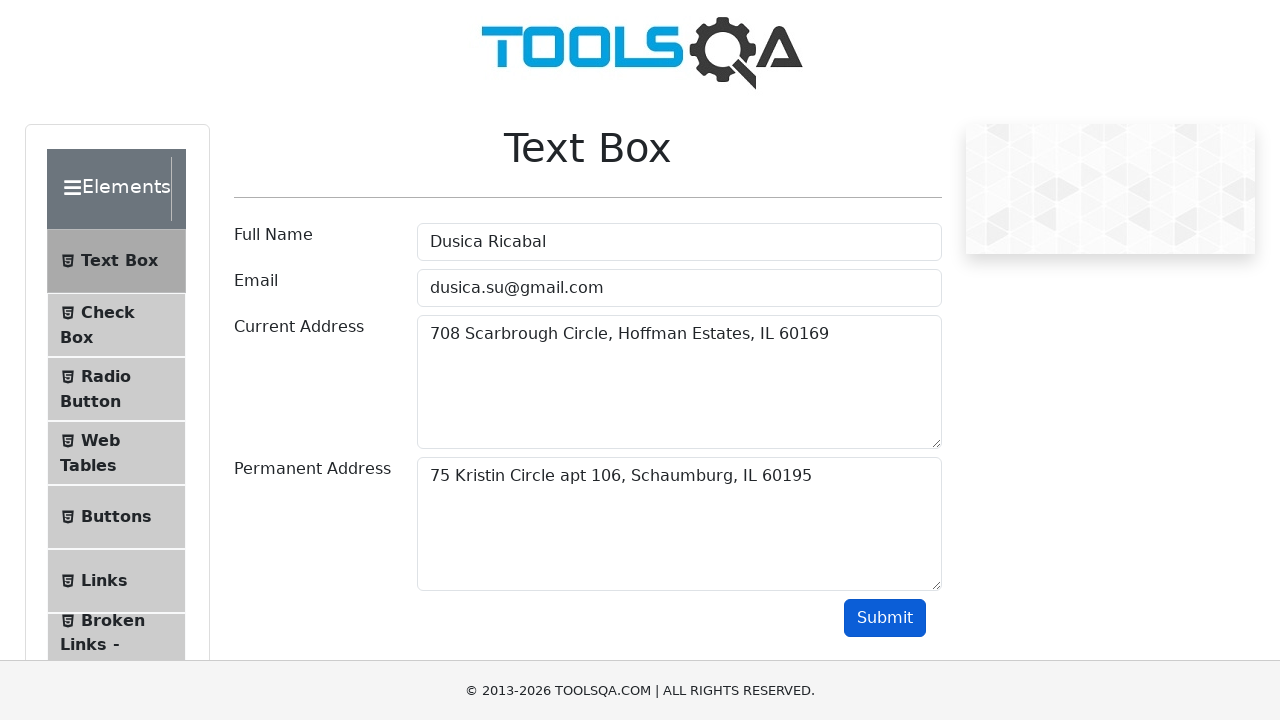

Verified output contains current address '708 Scarbrough Circle'
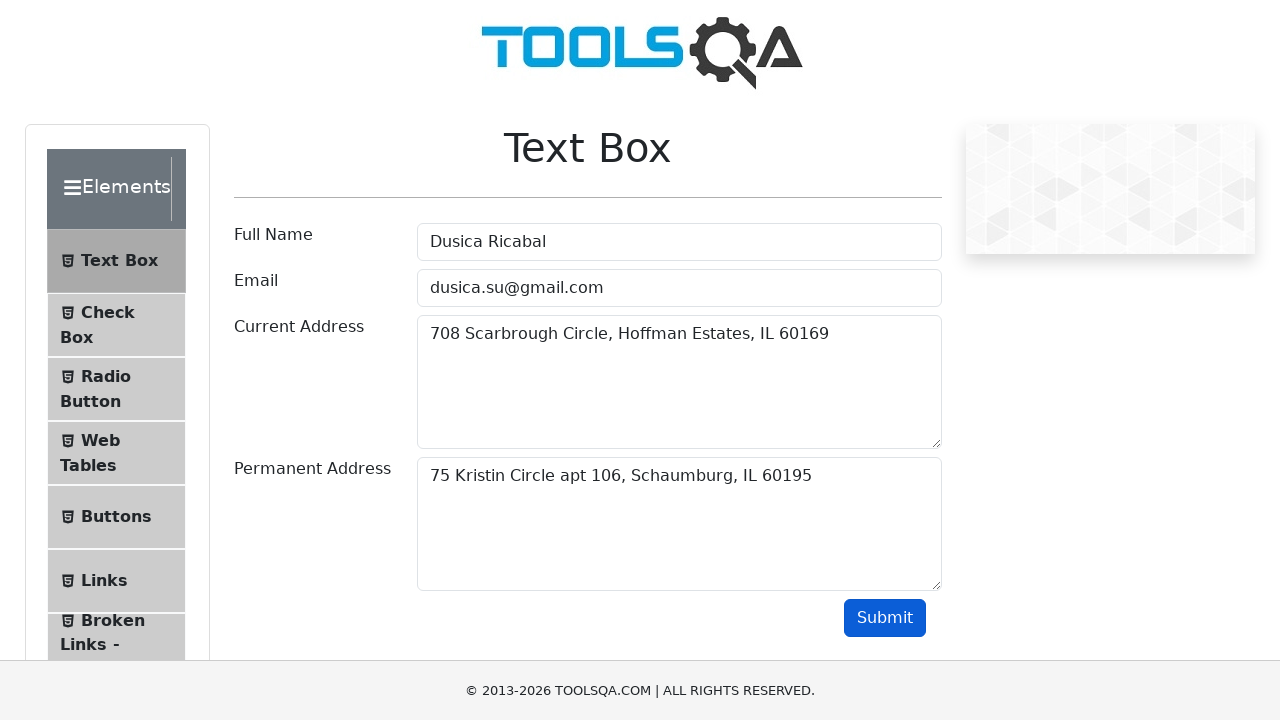

Verified output contains permanent address '75 Kristin Circle'
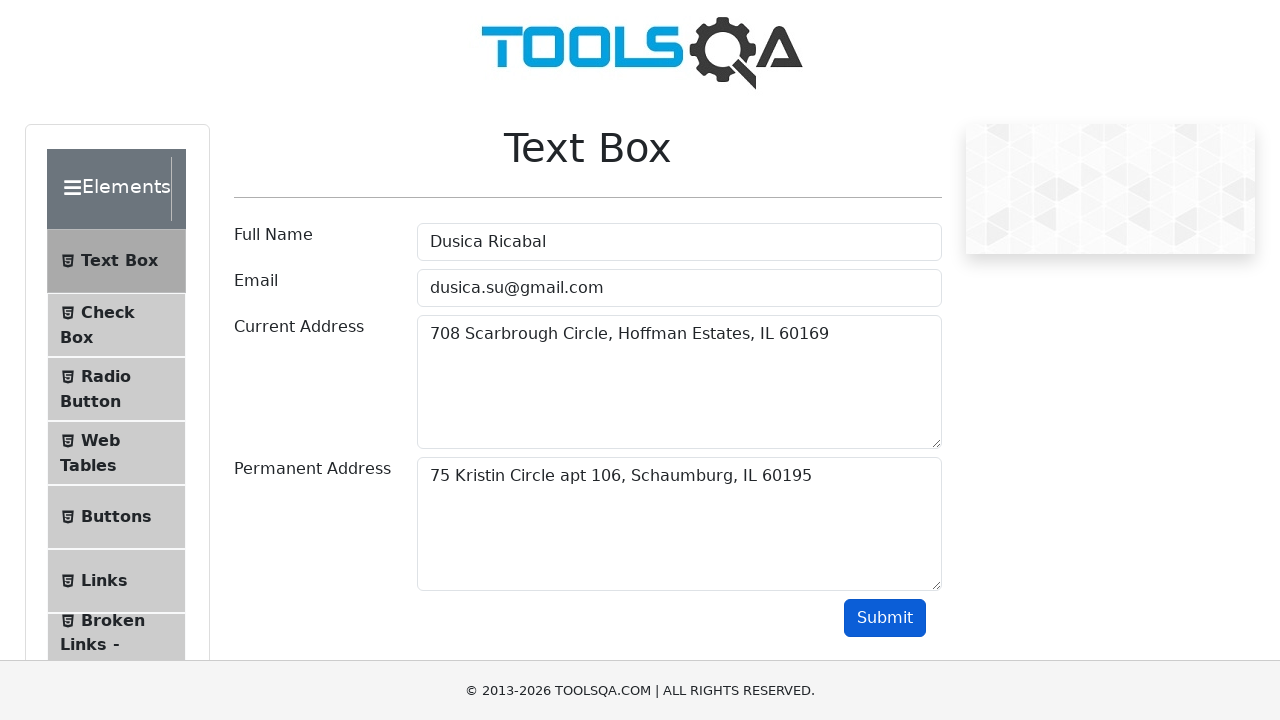

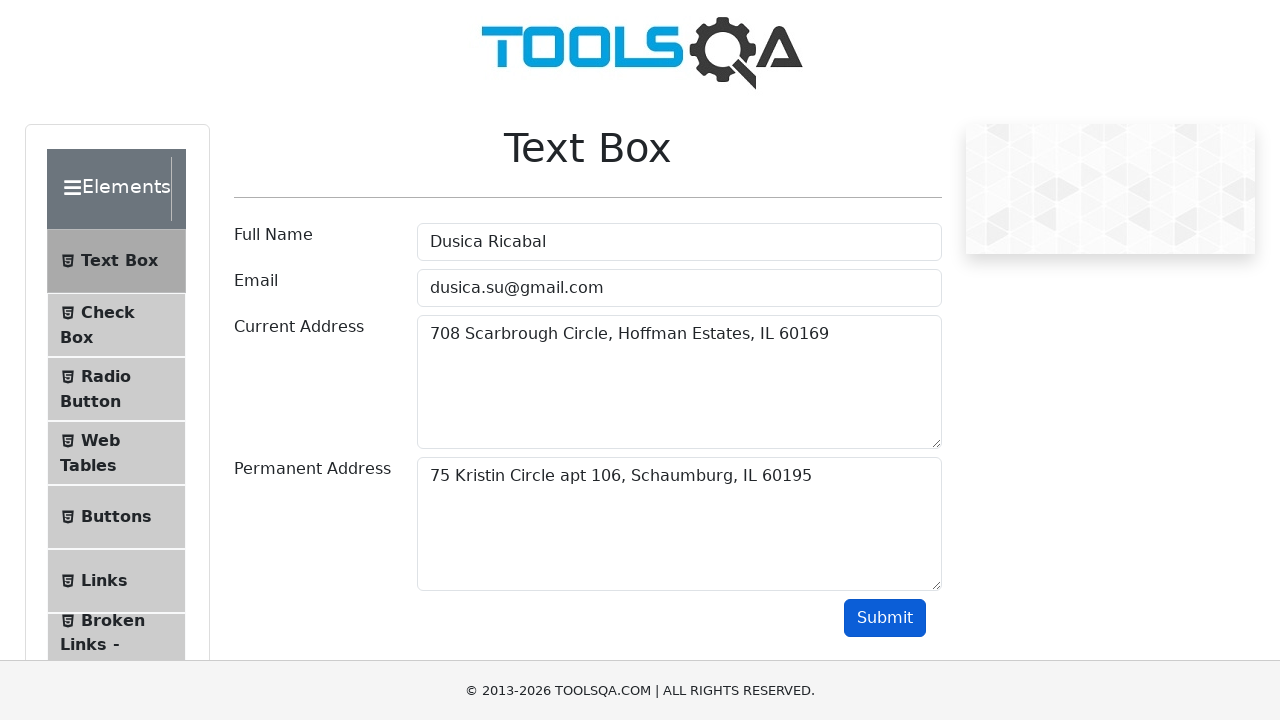